Opens a demo e-commerce site in the first tab, then opens a new browser tab and navigates to OpenCart website, demonstrating multi-tab browser automation.

Starting URL: https://demo.nopcommerce.com/

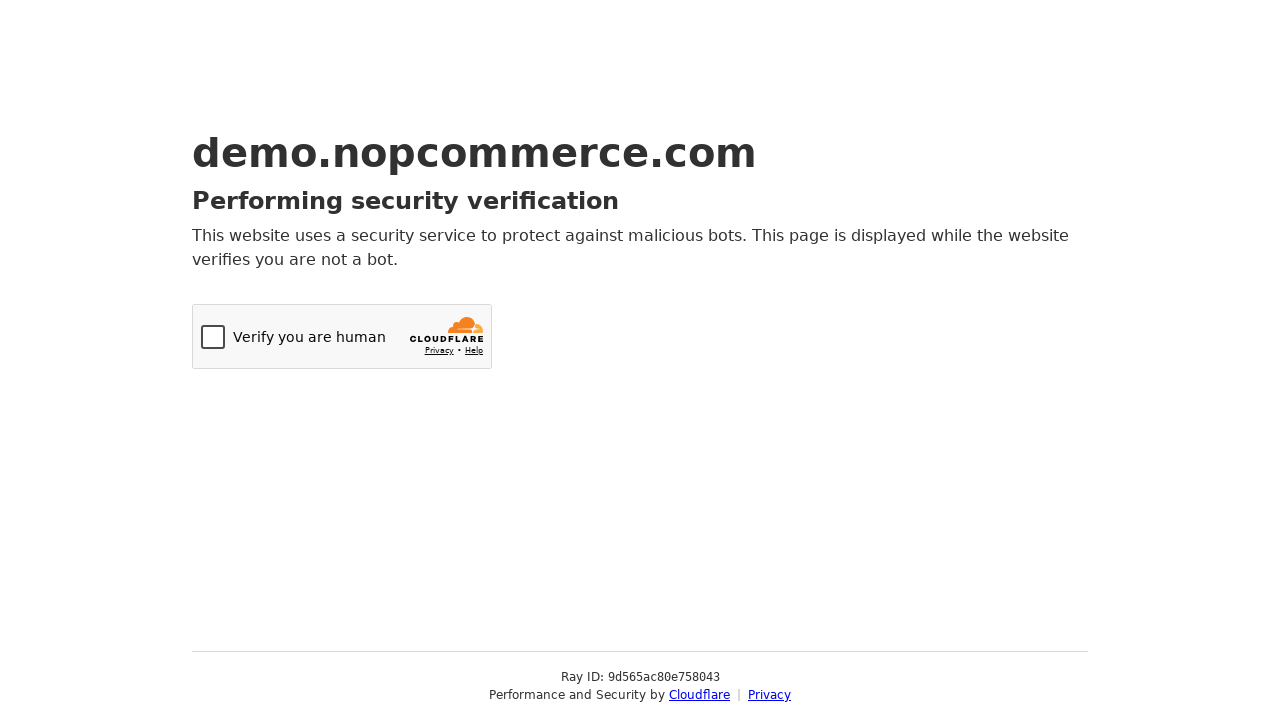

Opened a new browser tab
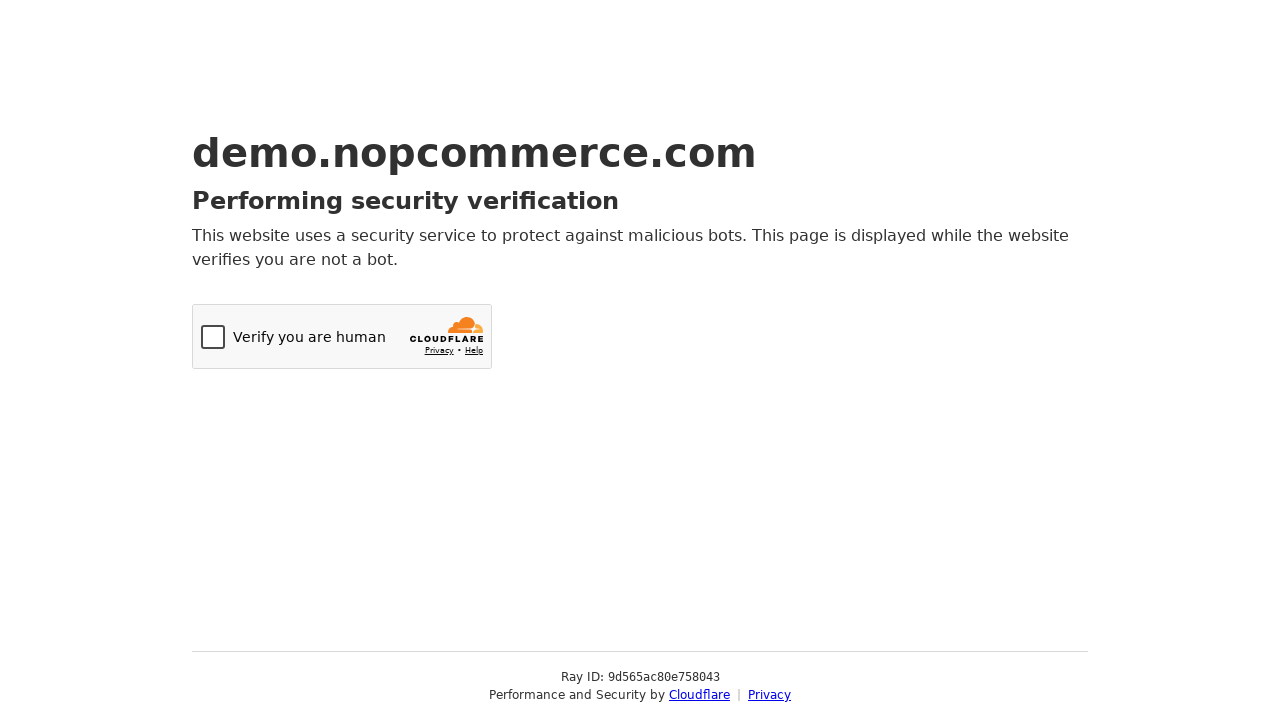

Navigated to OpenCart website in new tab
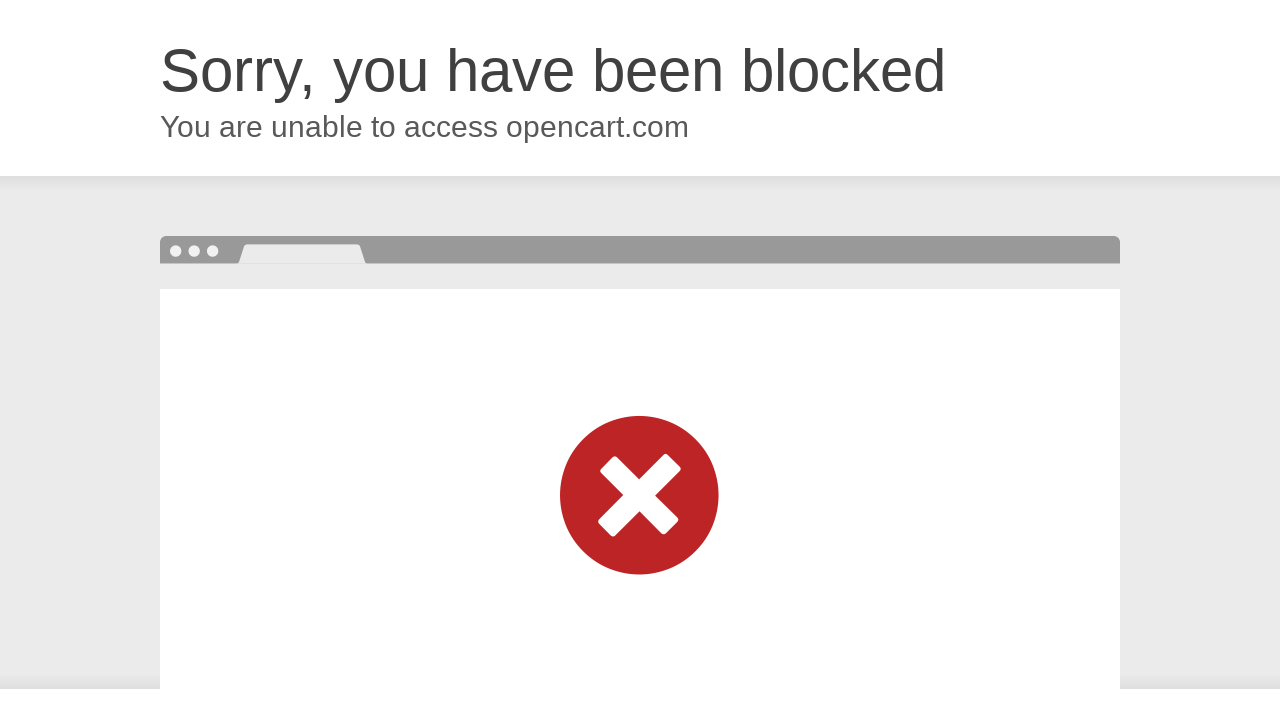

OpenCart page loaded (domcontentloaded state reached)
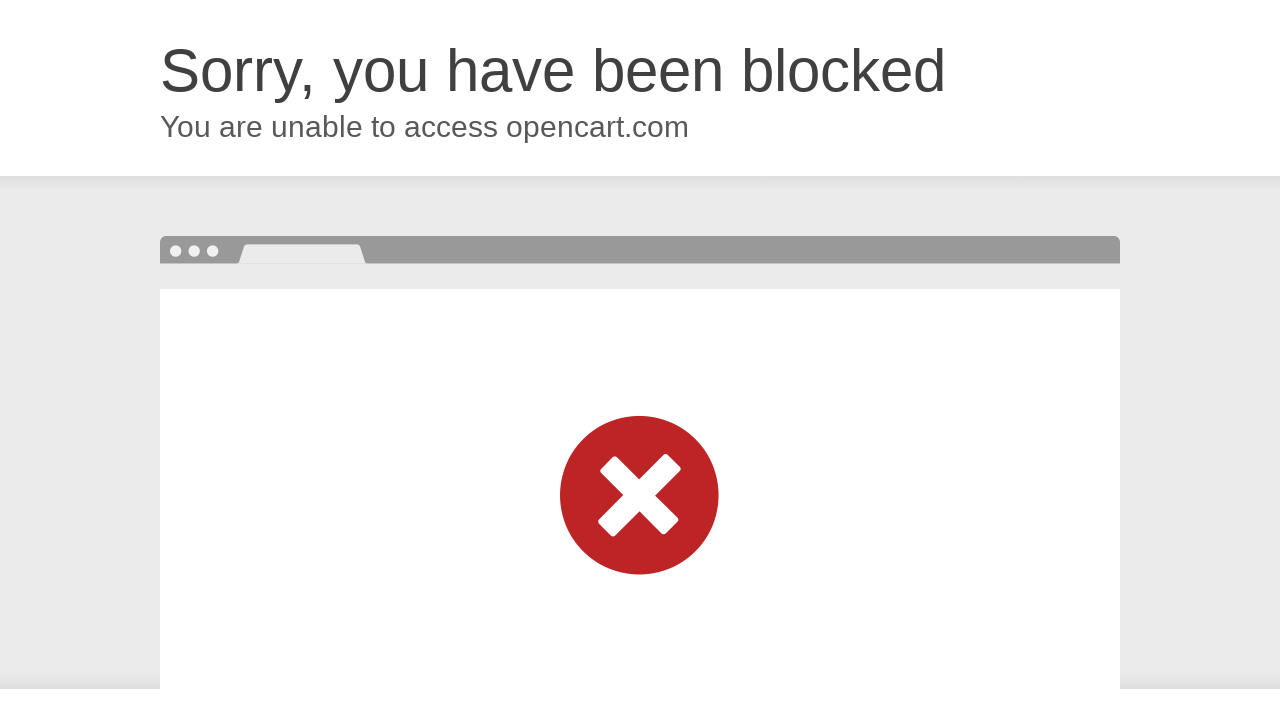

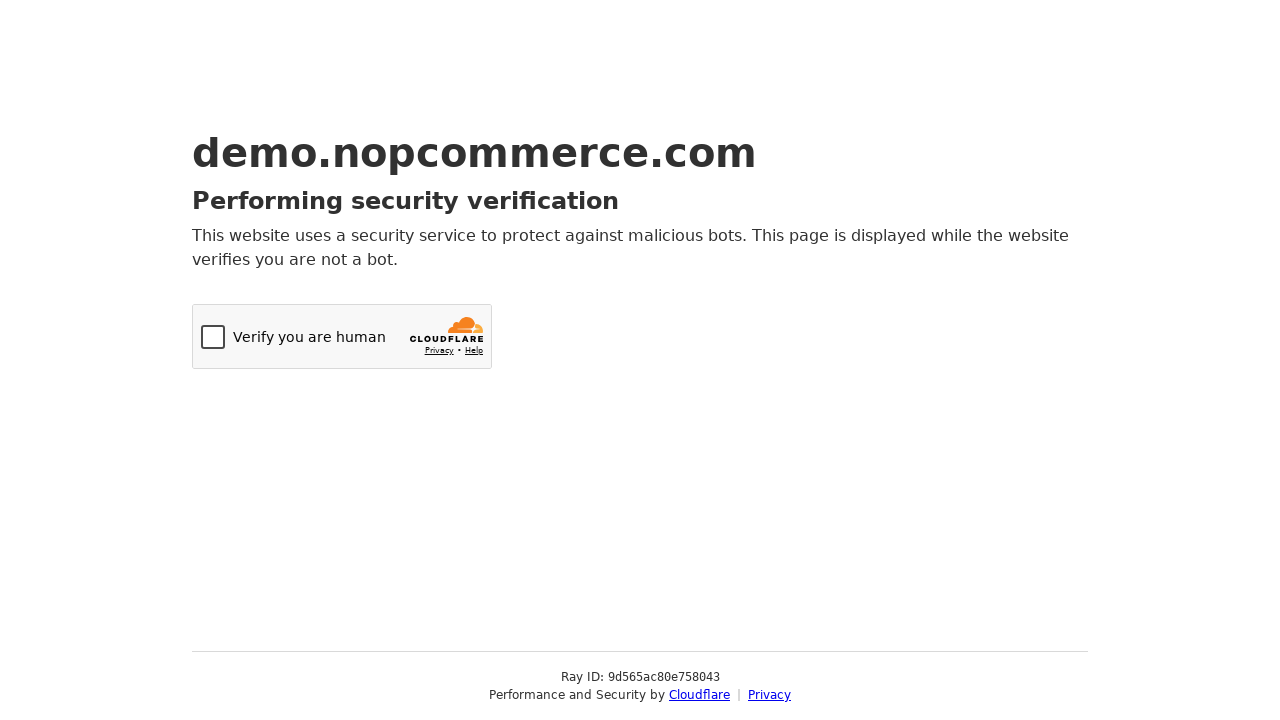